Tests basic navigation on the Playwright documentation site by clicking the "Get started" link/button

Starting URL: https://playwright.dev

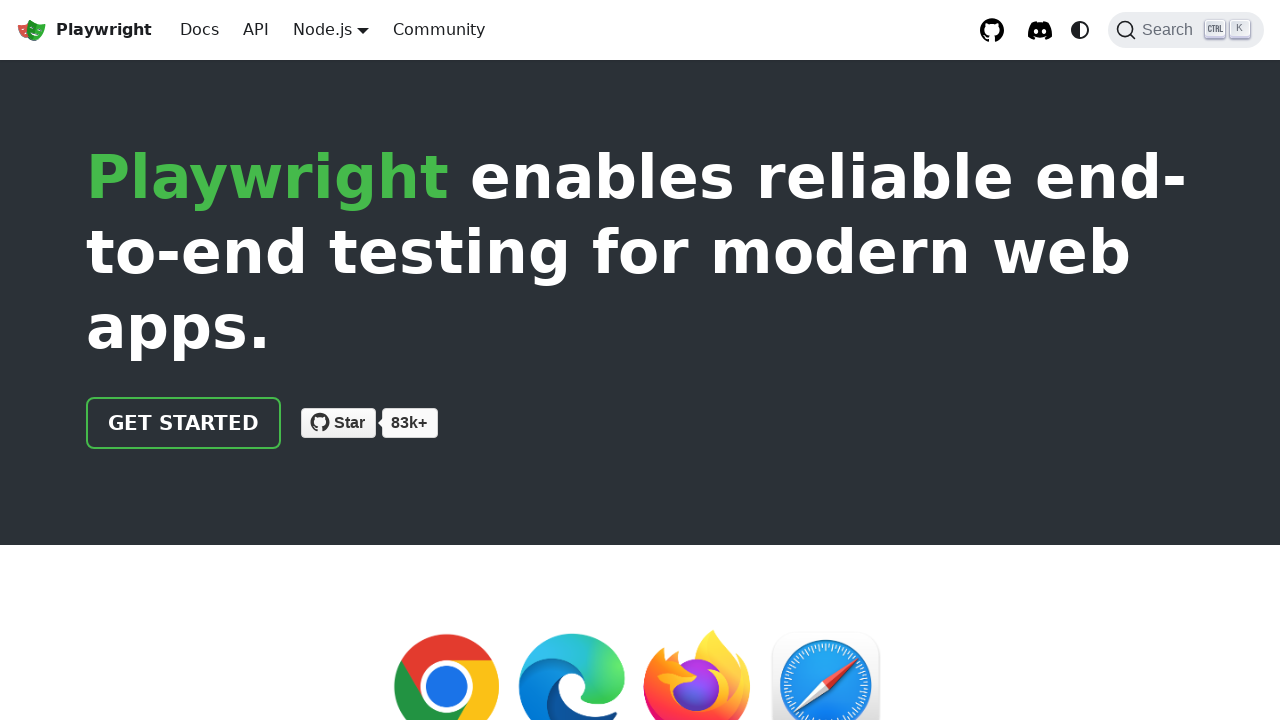

Navigated to Playwright documentation site
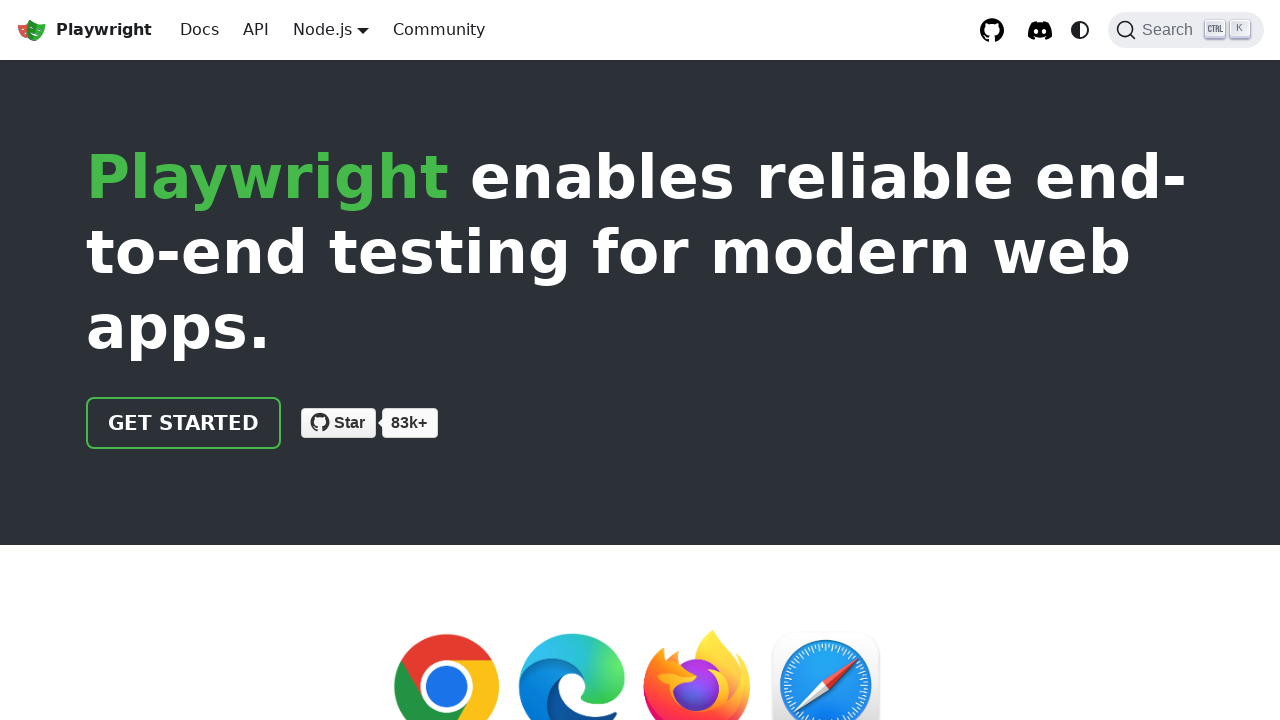

Clicked 'Get started' link/button at (184, 423) on text='Get started'
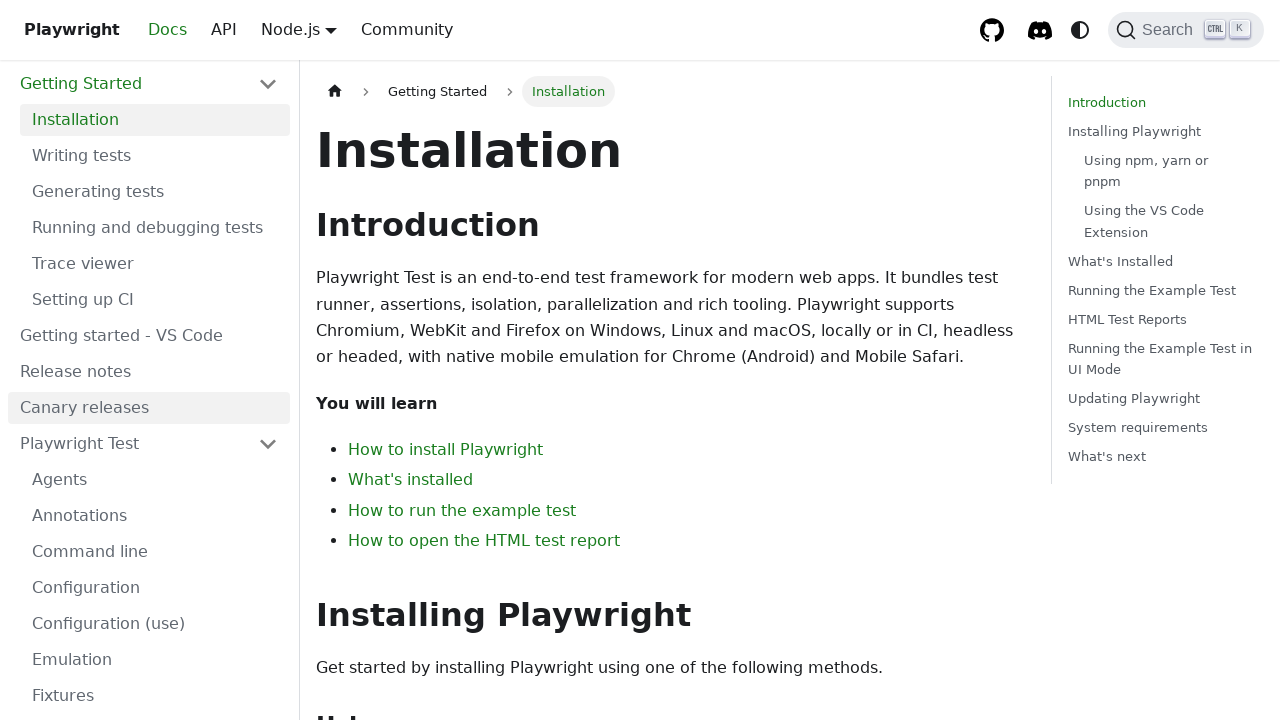

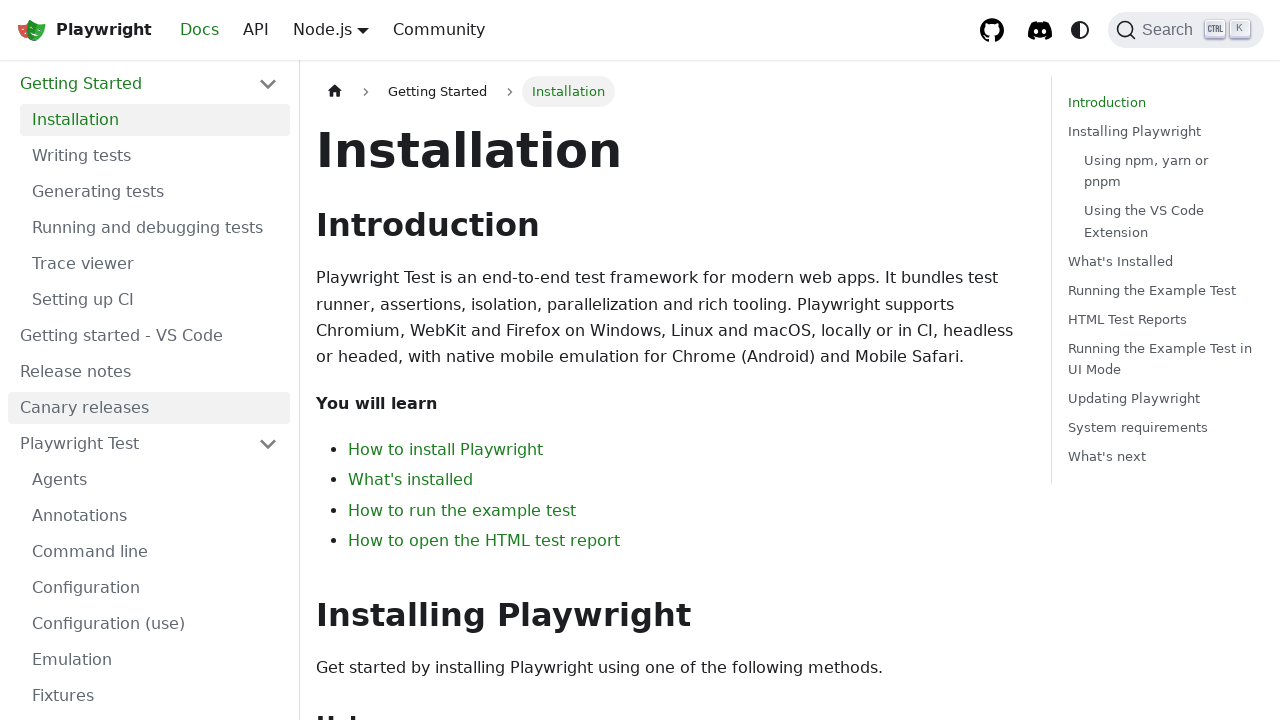